Tests browser window maximize functionality by navigating to a button test page and maximizing the window multiple times

Starting URL: https://letcode.in/button

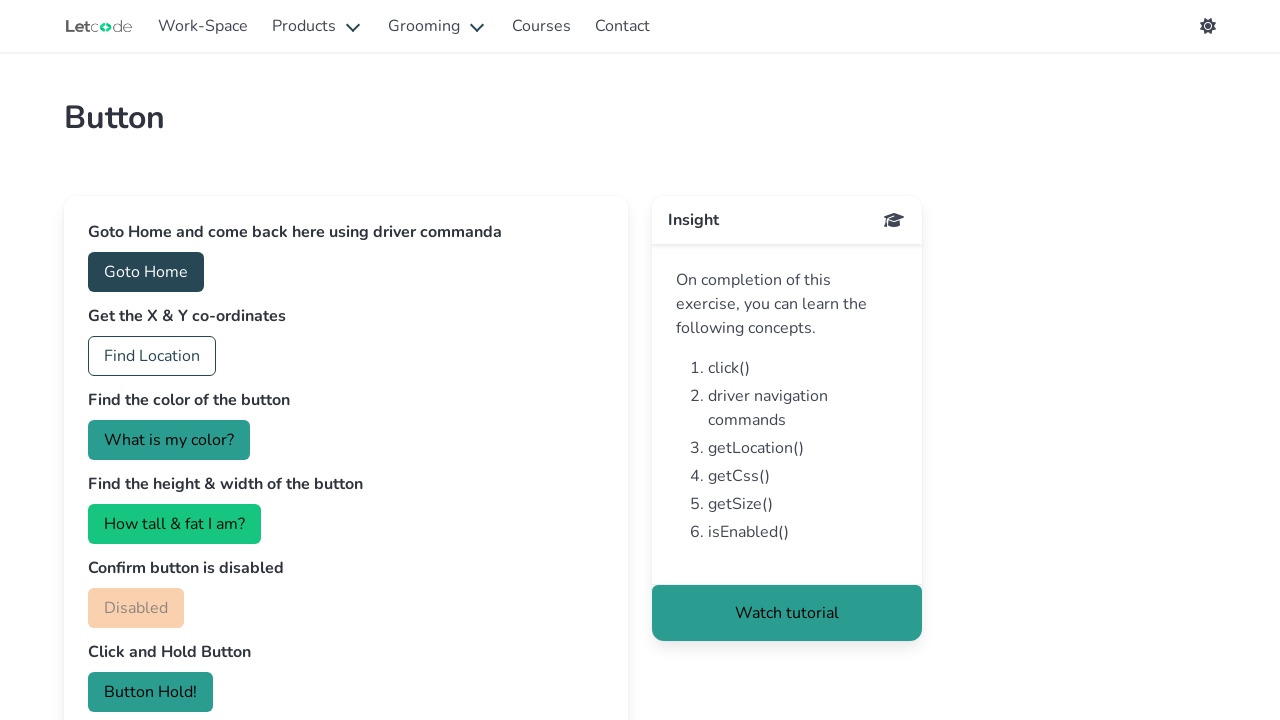

Set viewport size to 1920x1080 (first maximize)
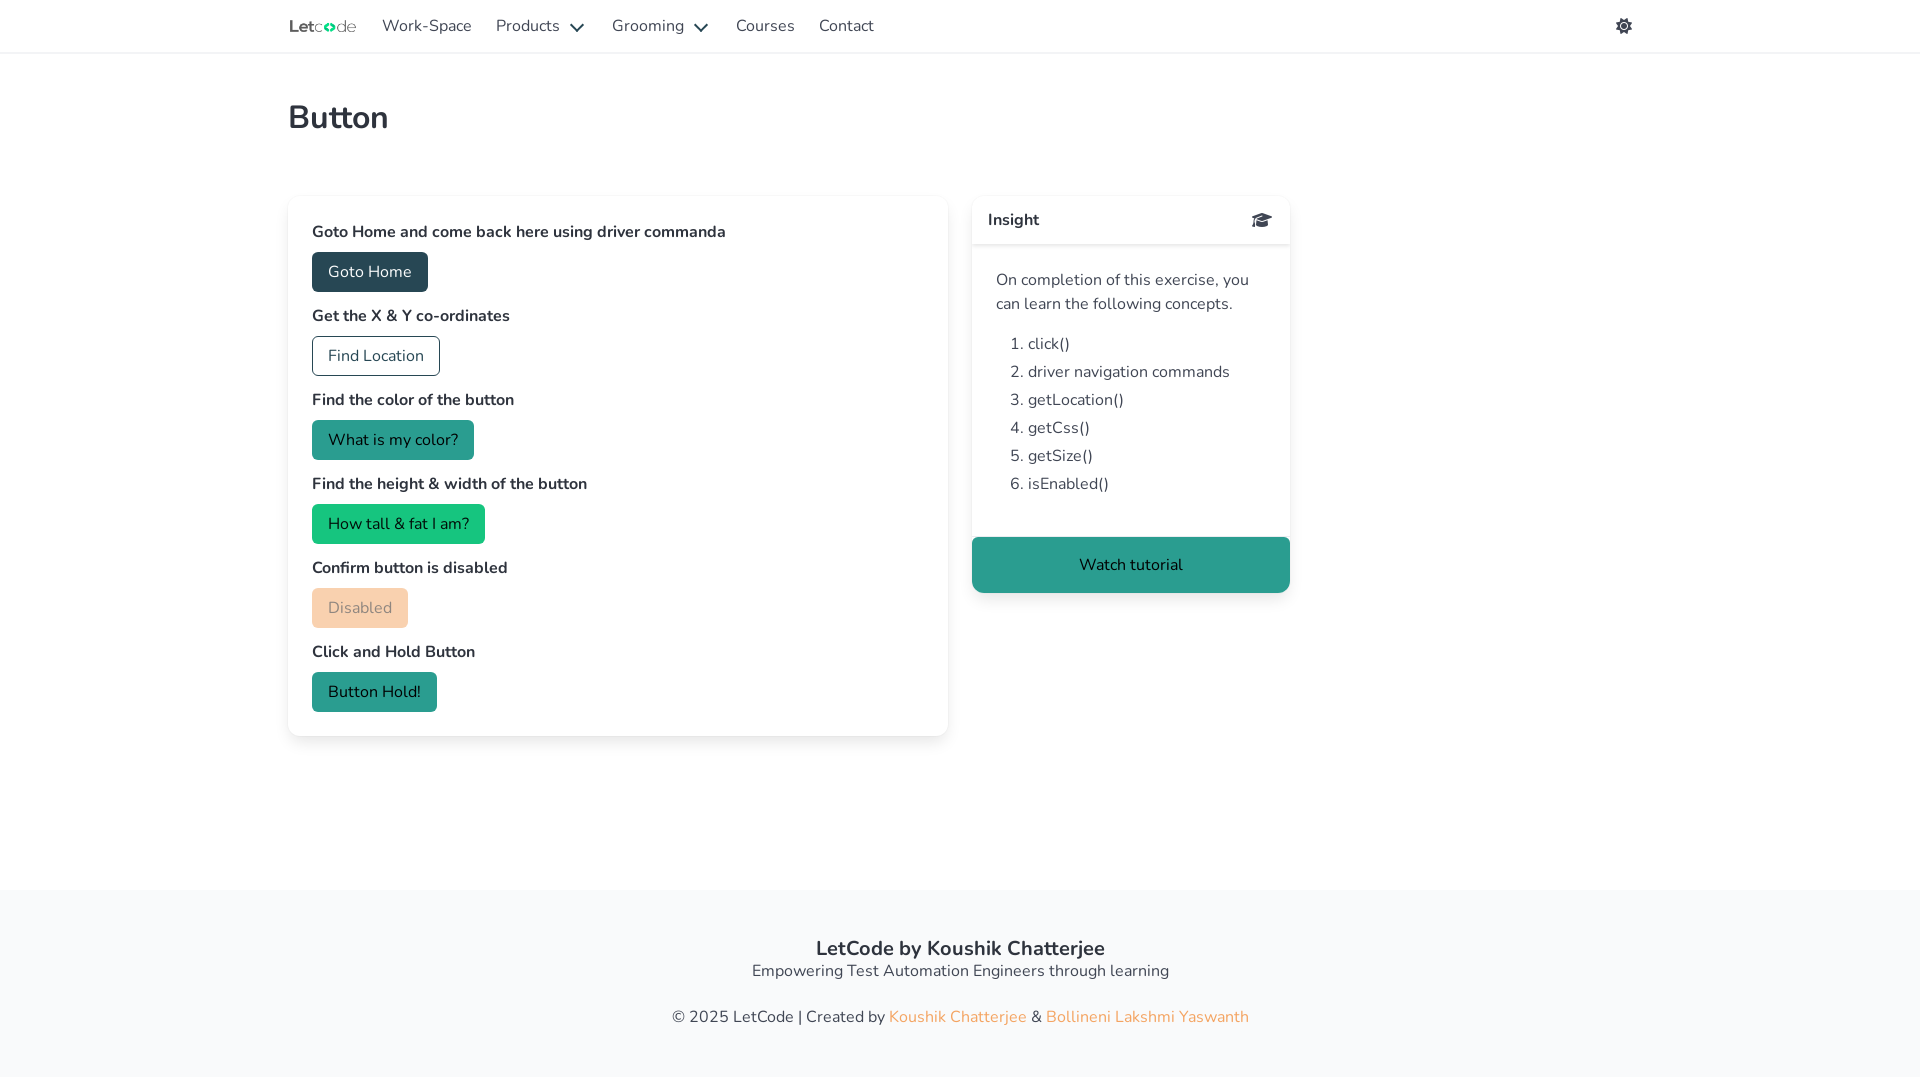

Waited 2 seconds to observe maximized page
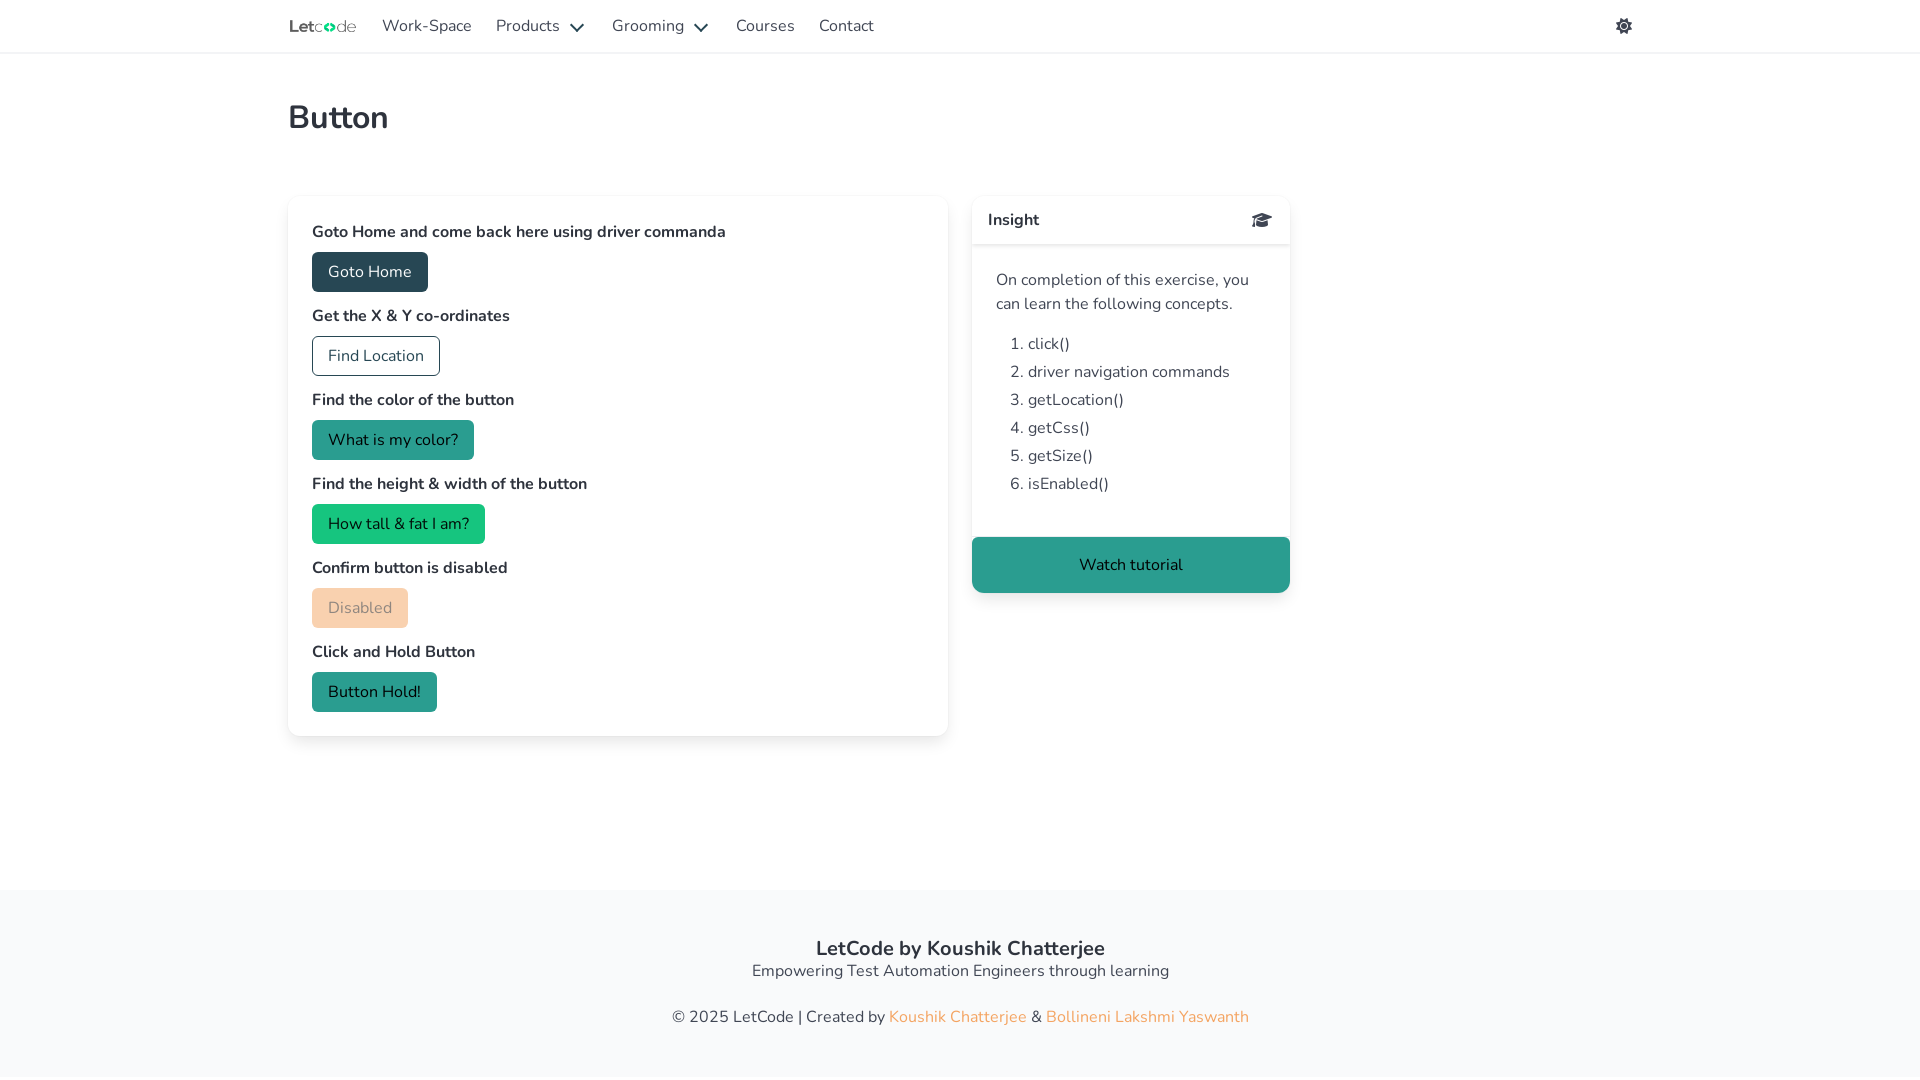

Set viewport size to 1920x1080 (second maximize)
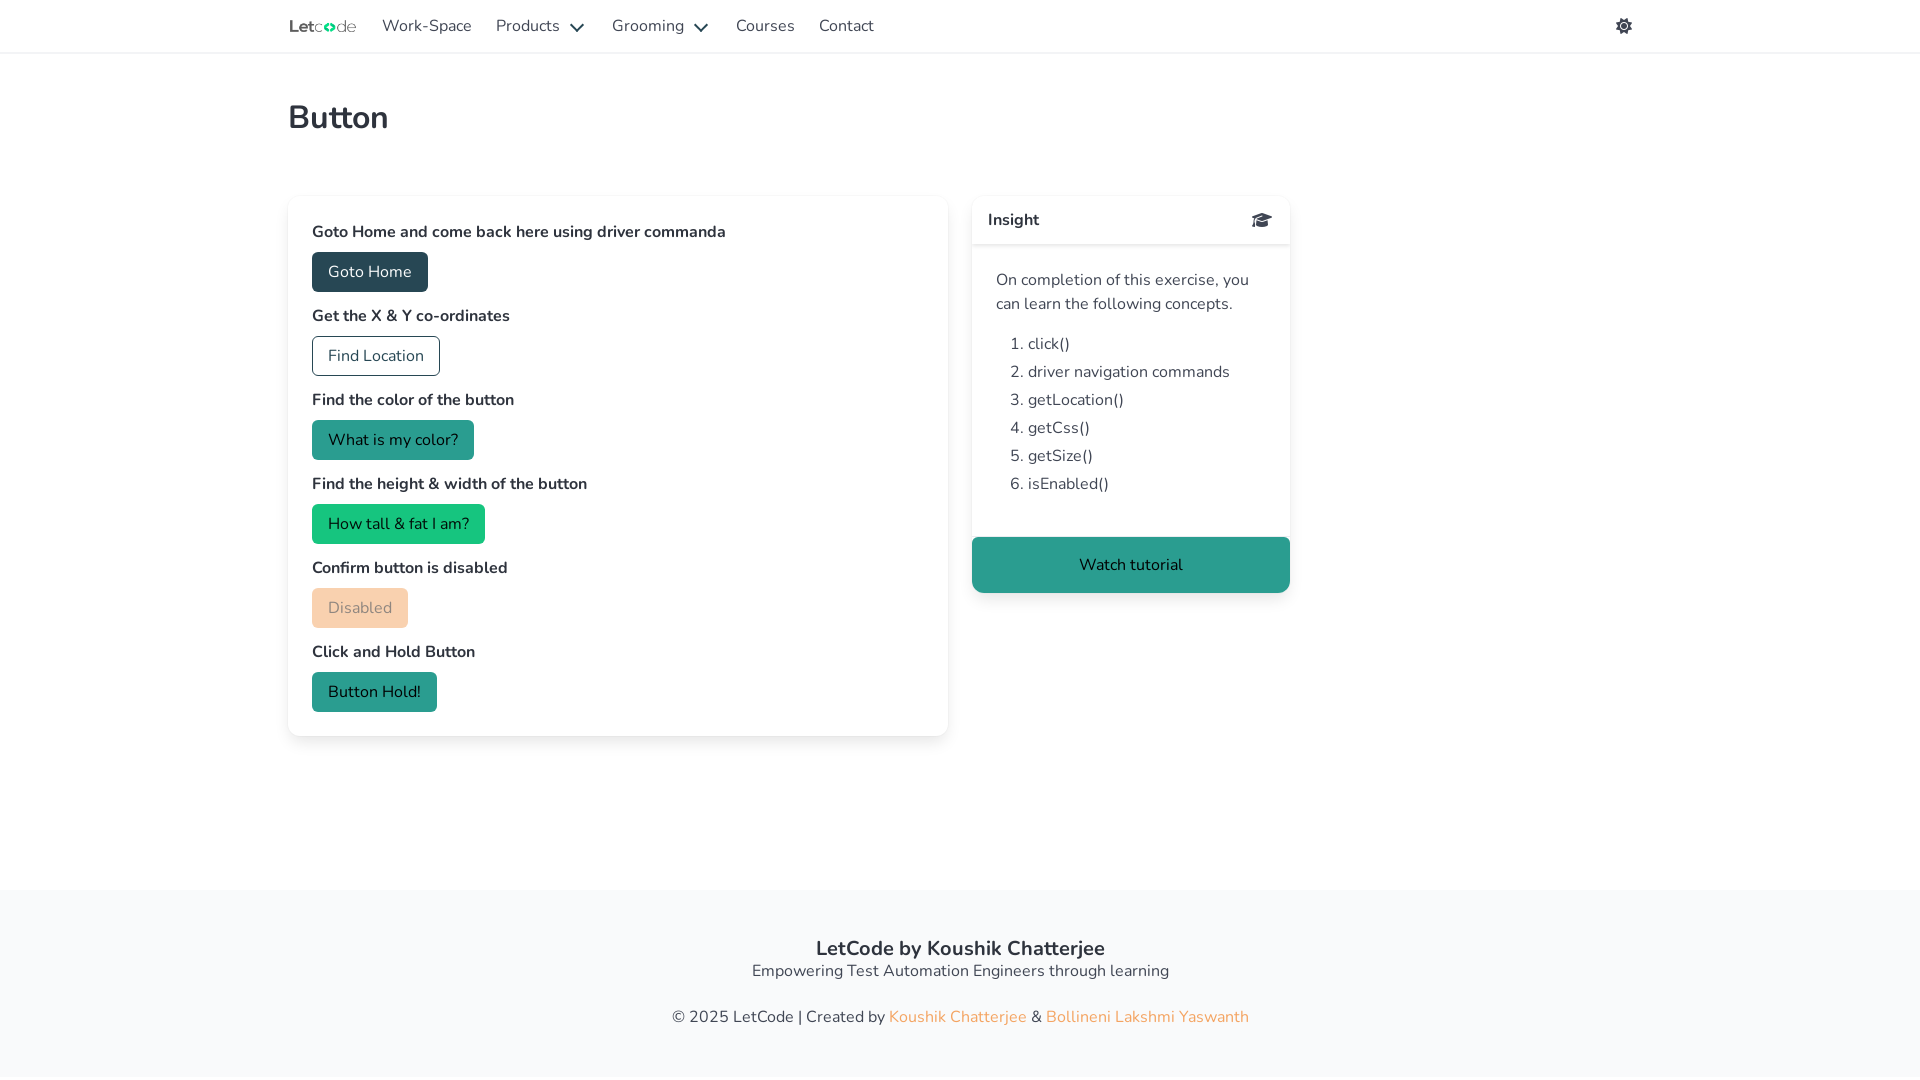

Waited 2 seconds to observe maximized page
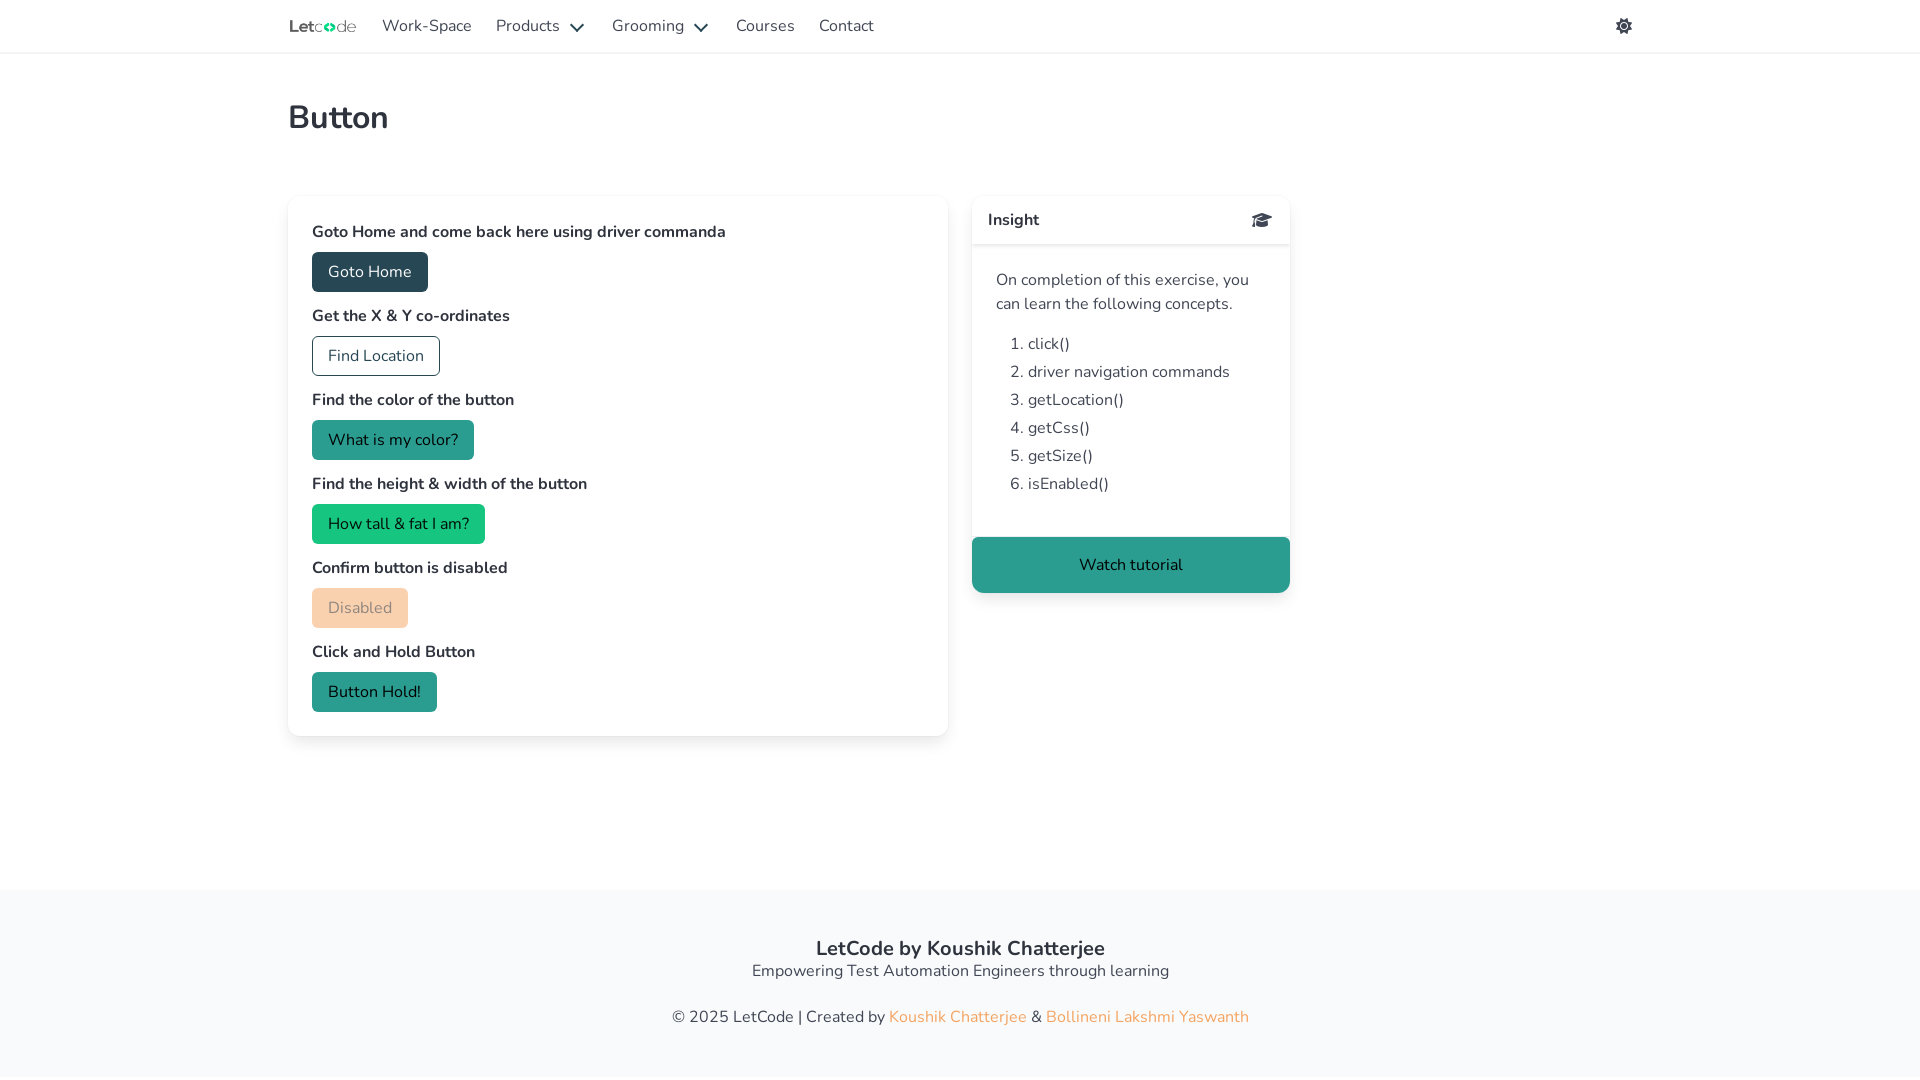

Set viewport size to 1920x1080 (third maximize)
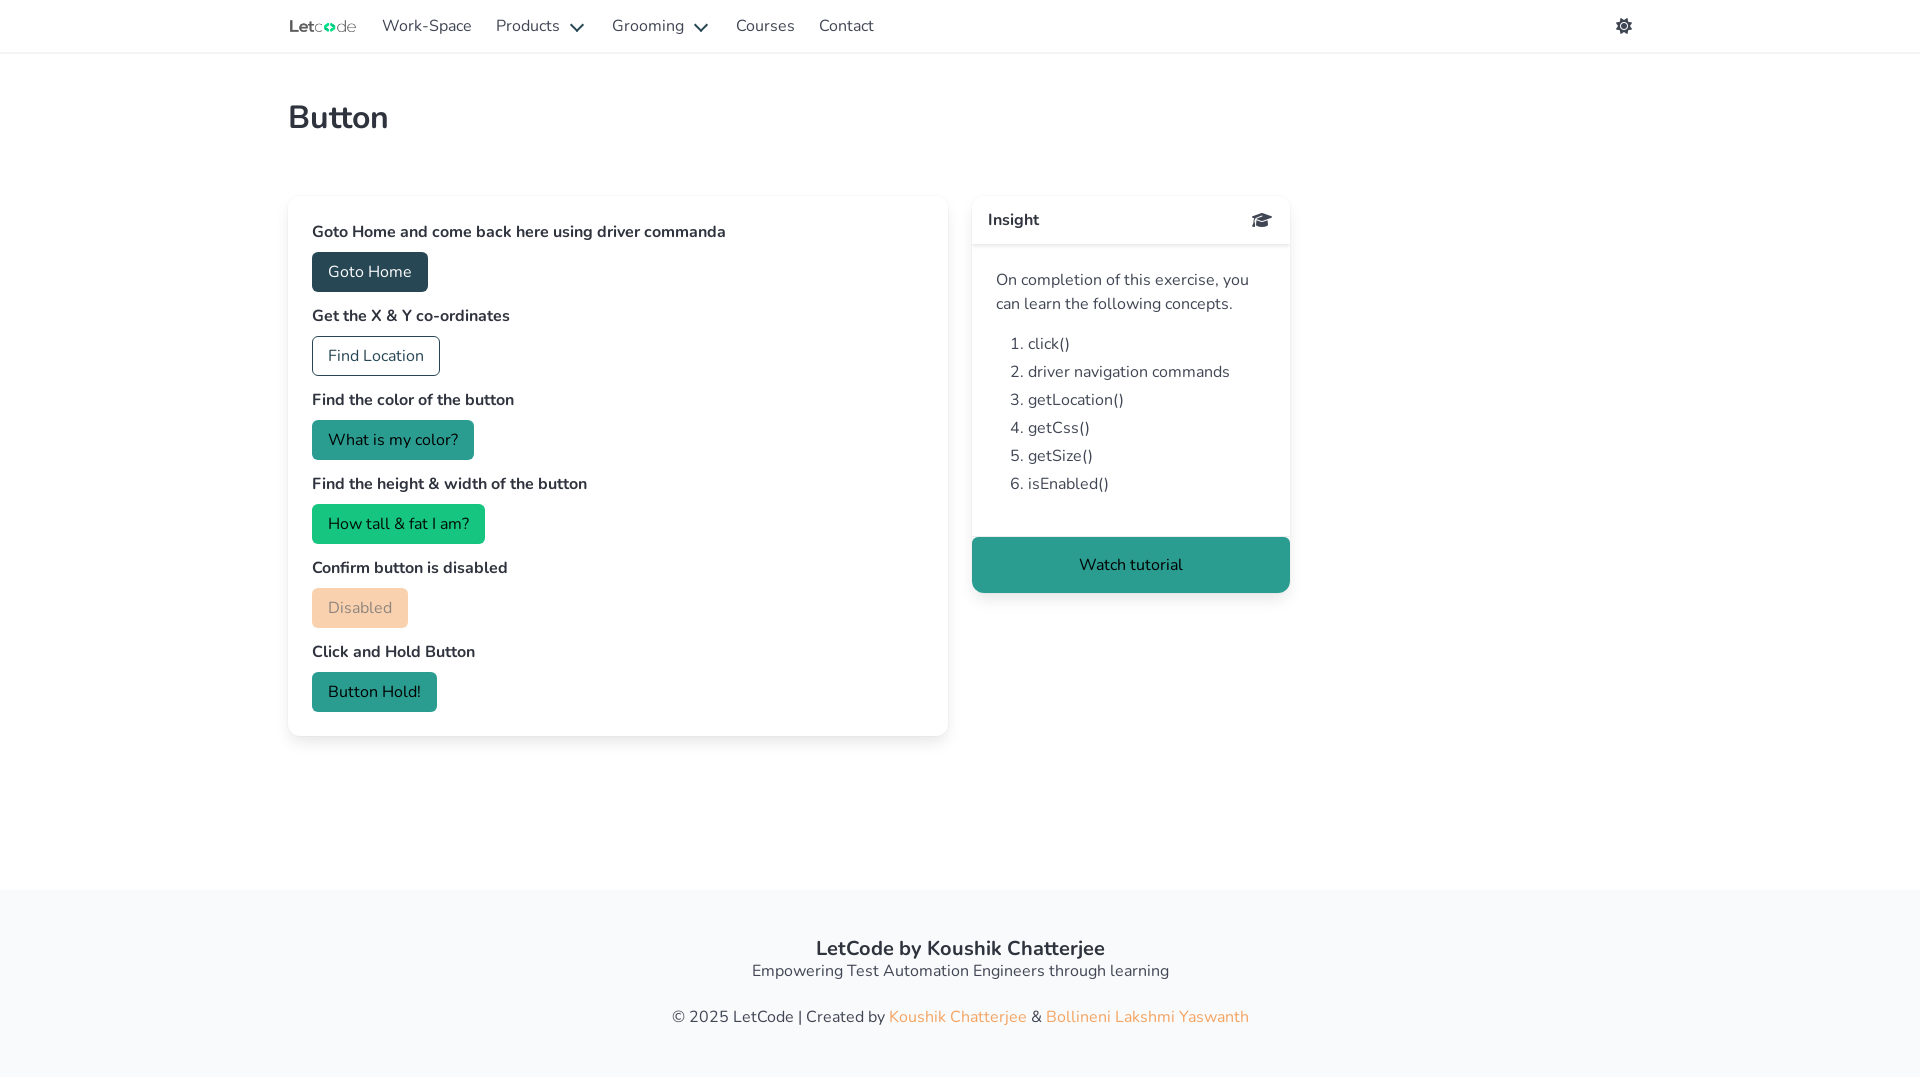

Waited 2 seconds before closing
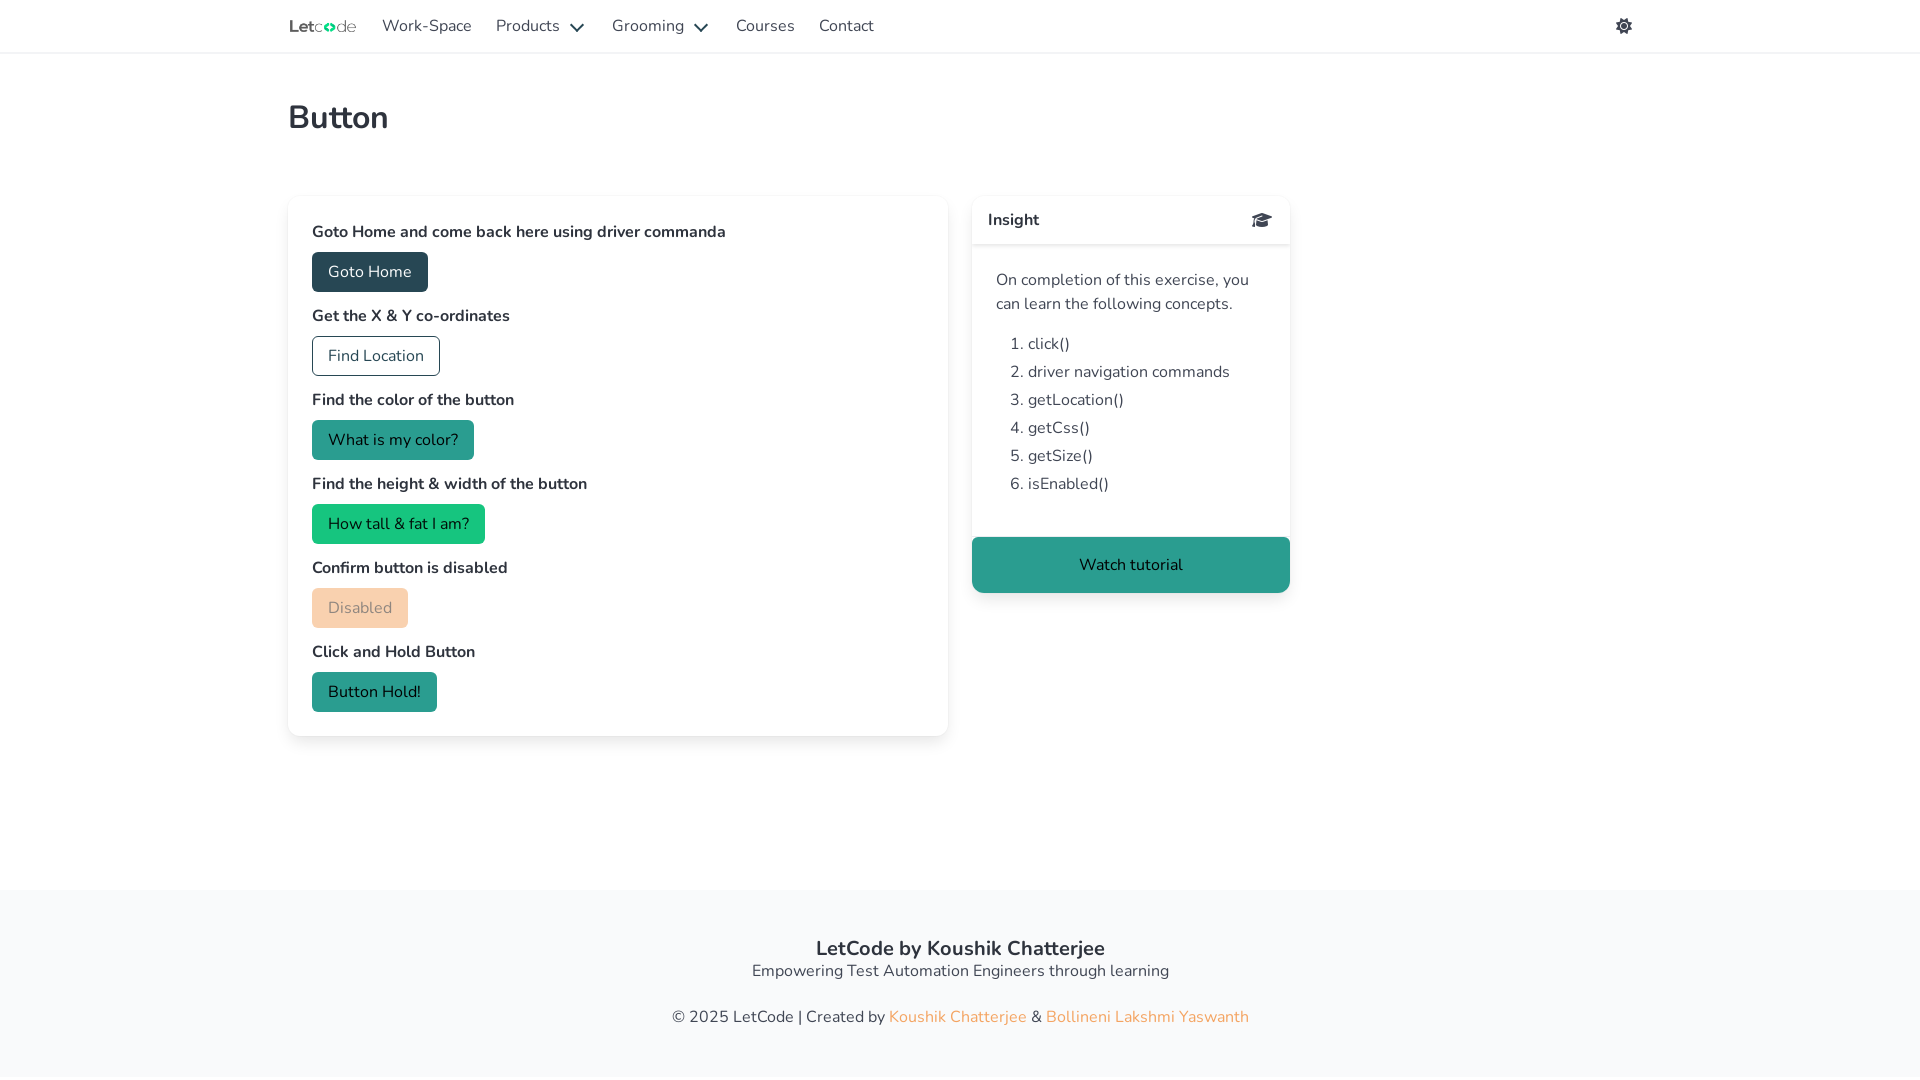

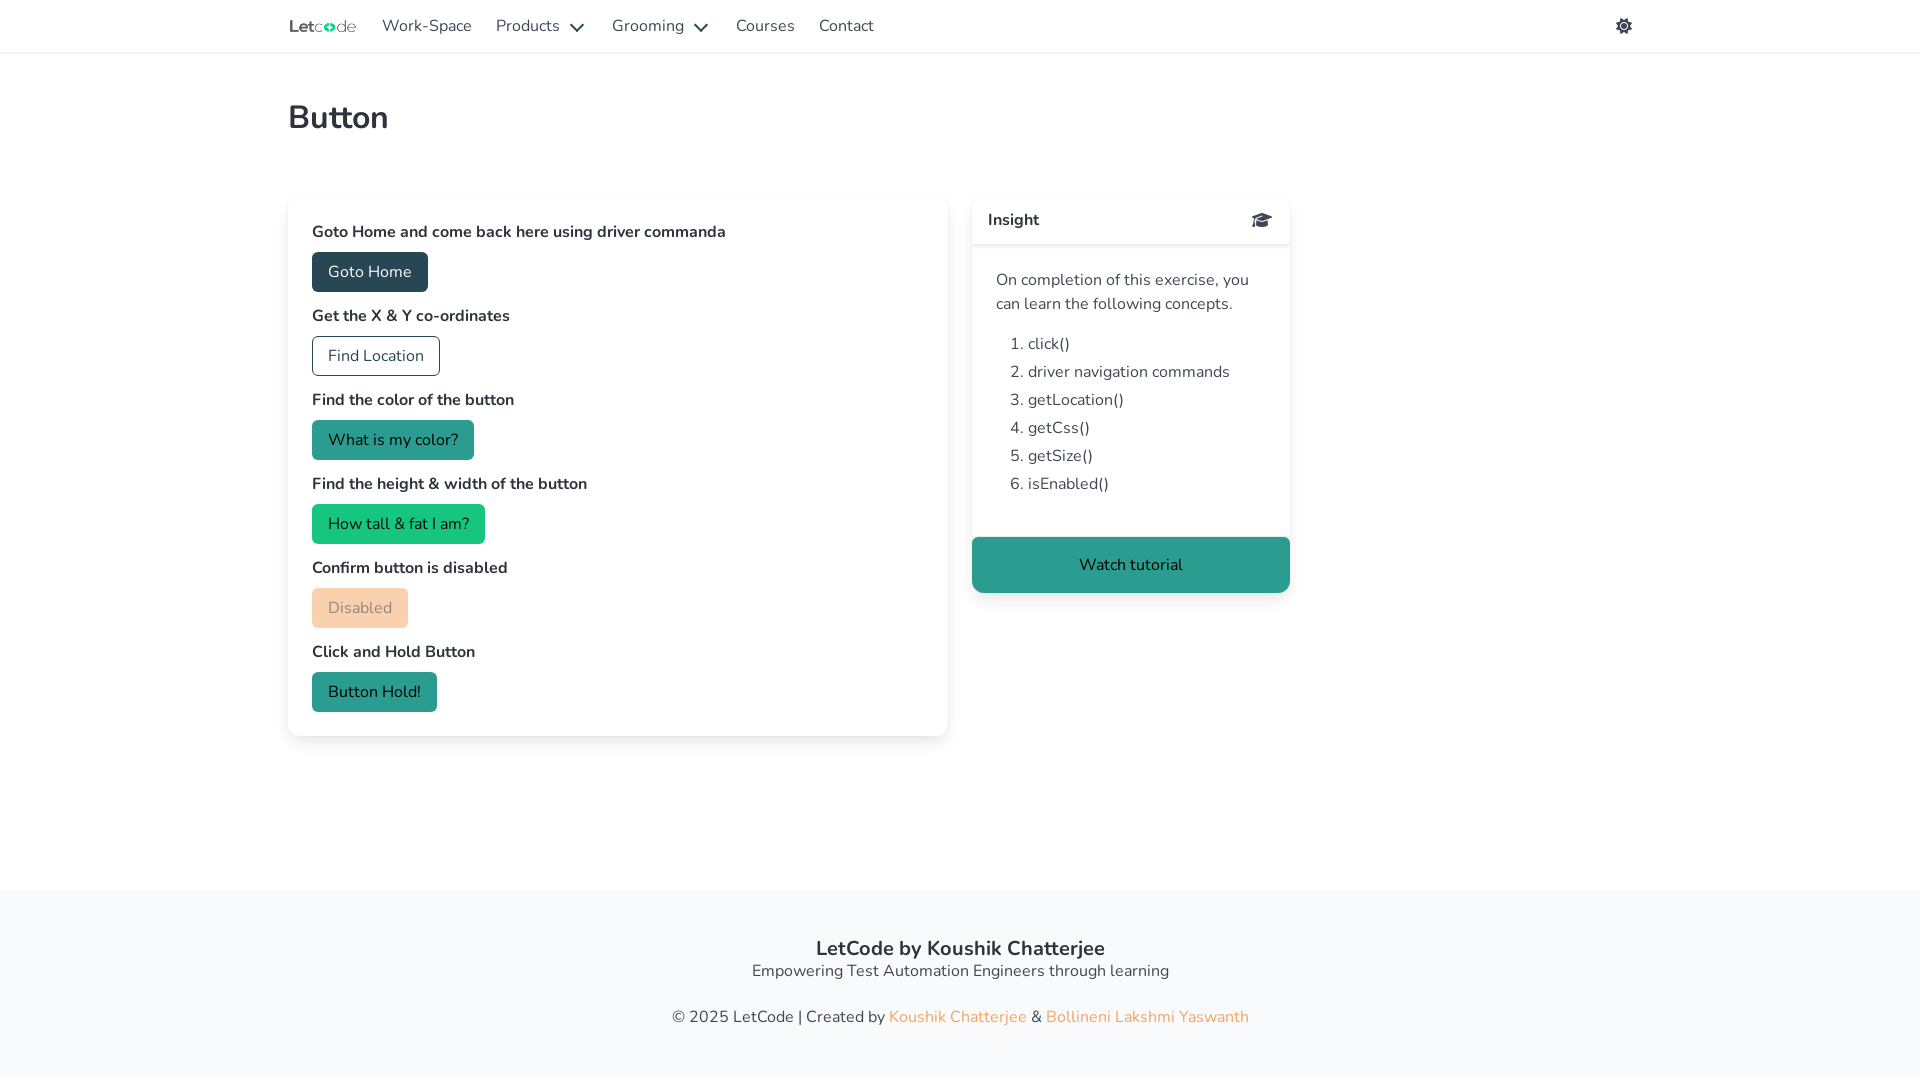